Tests mouse hover functionality by hovering over a button to reveal a dropdown menu and then clicking on a specific option from the dropdown

Starting URL: http://seleniumpractise.blogspot.com/2016/08/how-to-perform-mouse-hover-in-selenium.html

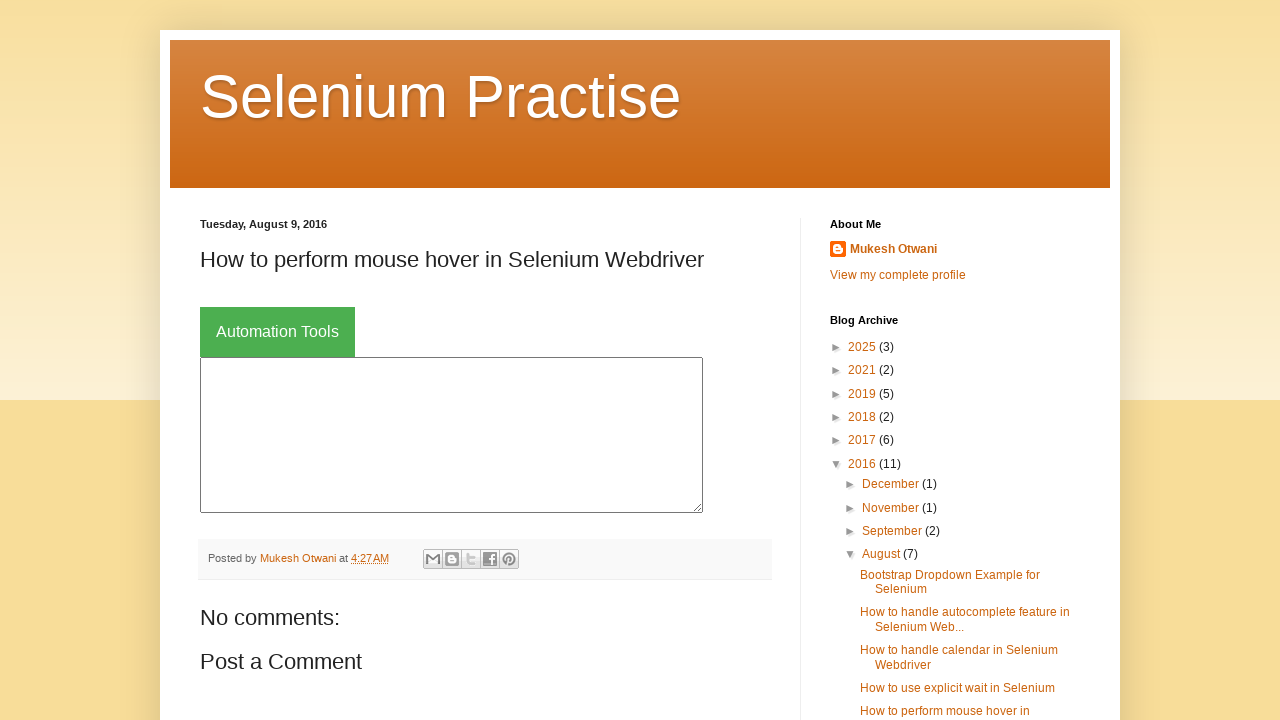

Hovered over Automation Tools button to reveal dropdown menu at (278, 332) on xpath=//button[text() = 'Automation Tools']
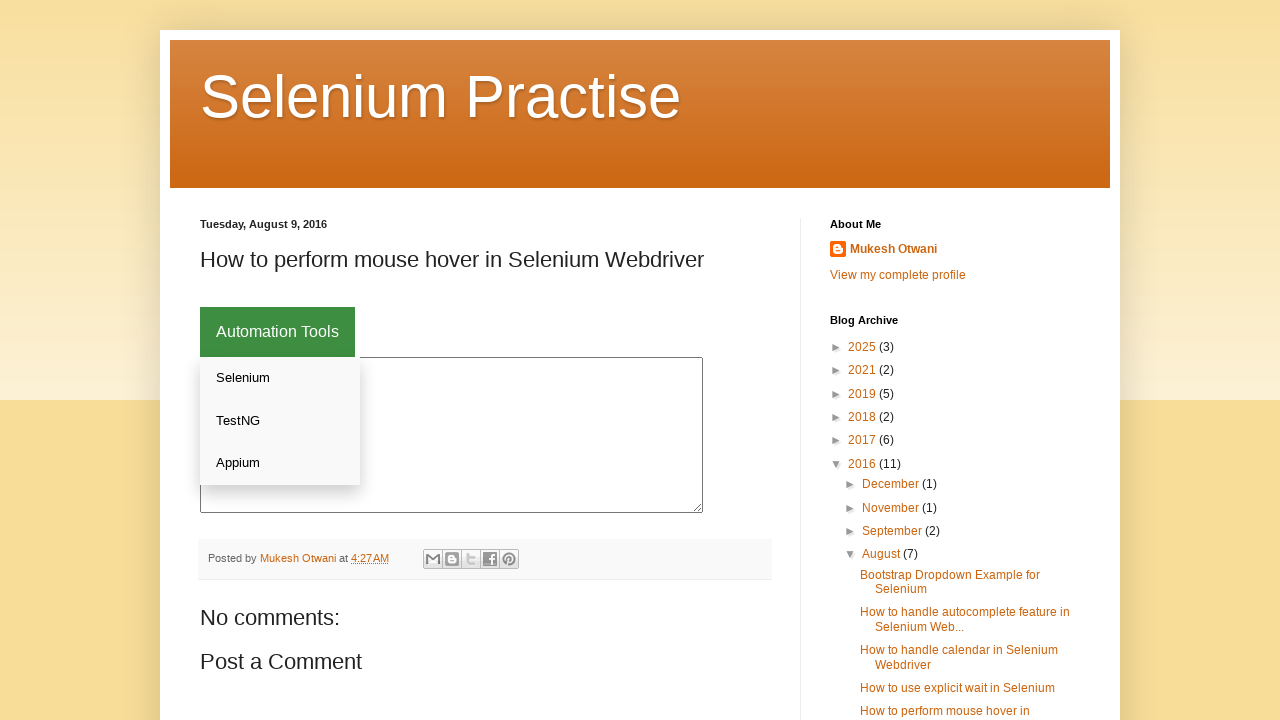

Clicked on Appium option from the dropdown menu at (280, 463) on xpath=//div[@class = 'dropdown-content']//a >> nth=2
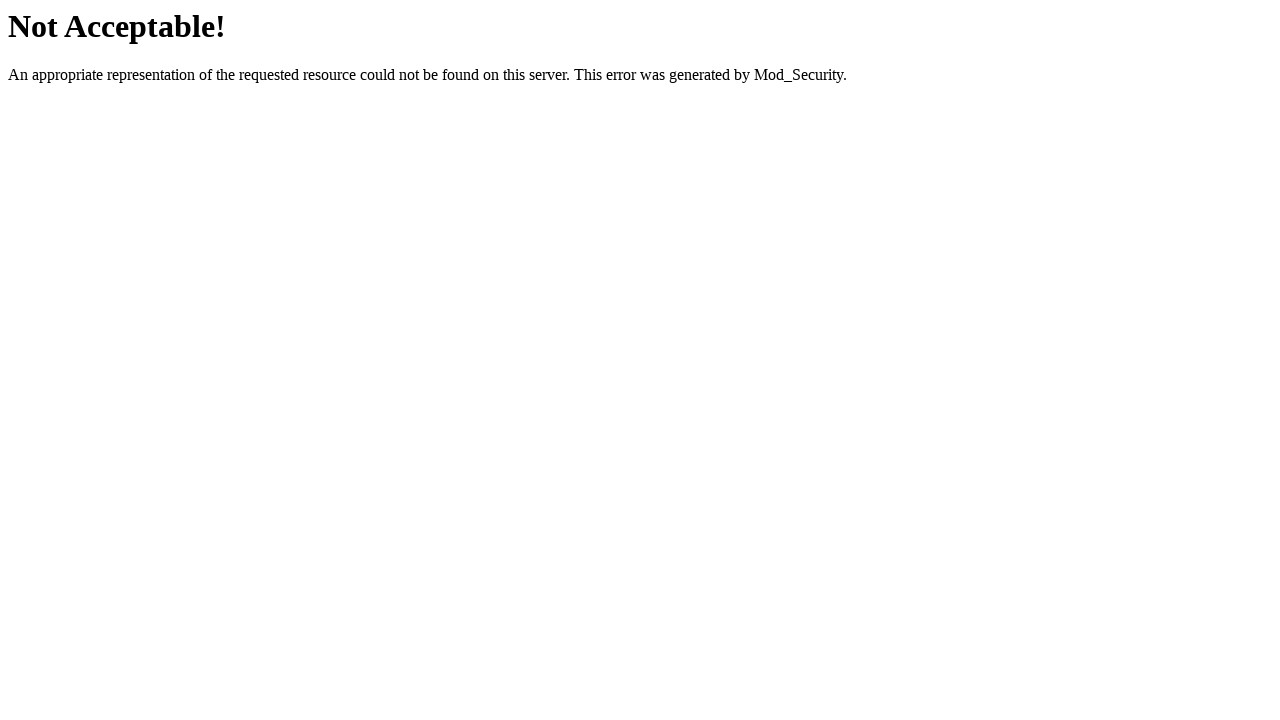

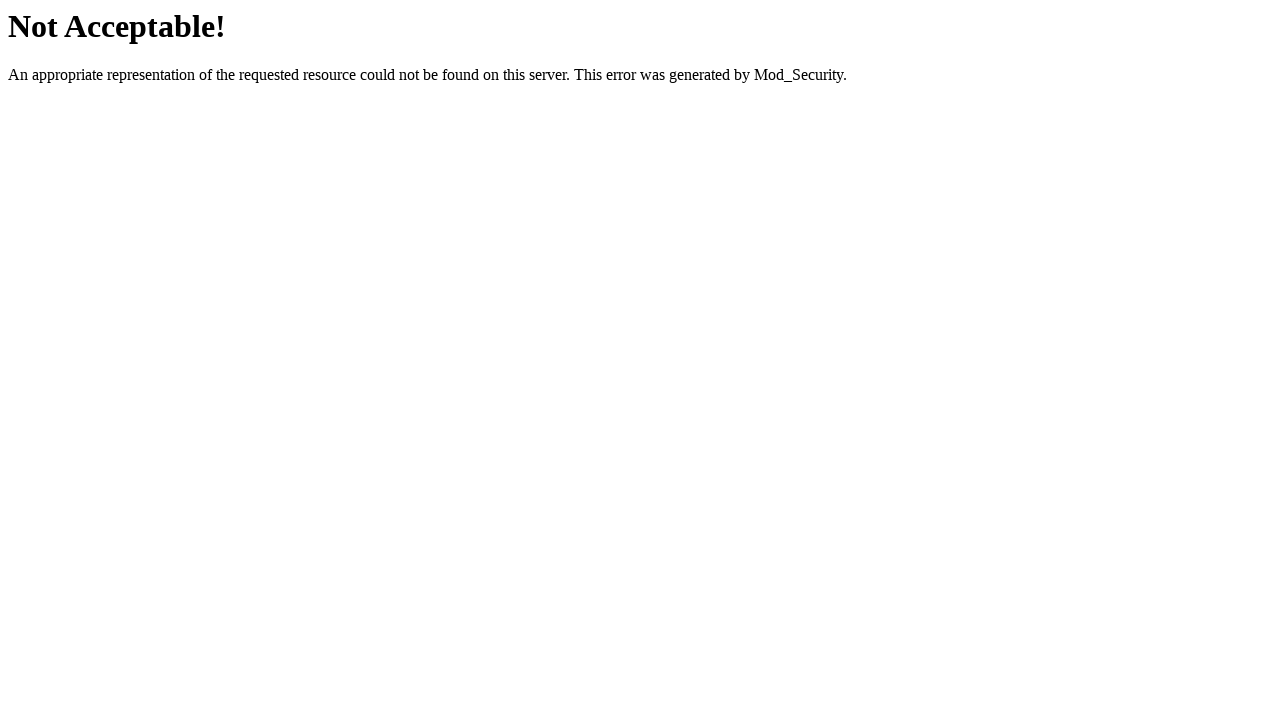